Tests an e-commerce purchase flow including login, product selection, adding to cart, checkout with personal information, and order confirmation

Starting URL: https://www.saucedemo.com

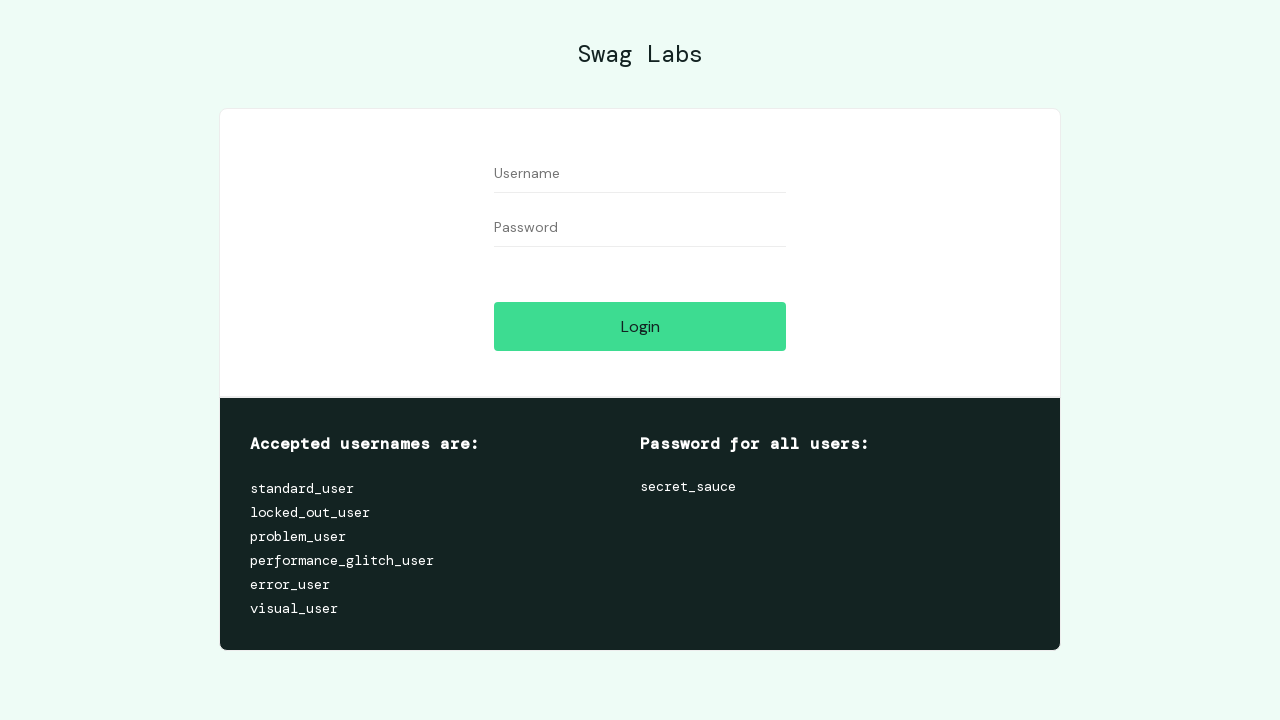

Filled username field with 'standard_user' on *[data-test='username']
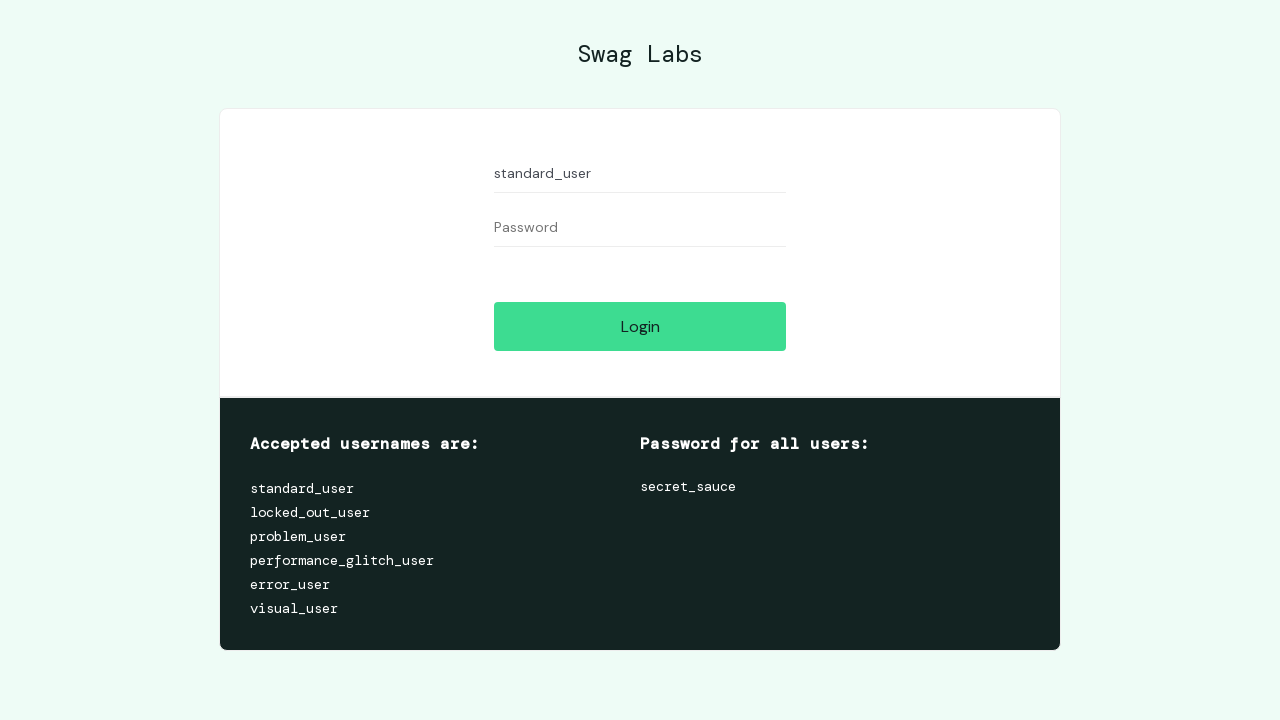

Filled password field with 'secret_sauce' on *[data-test='password']
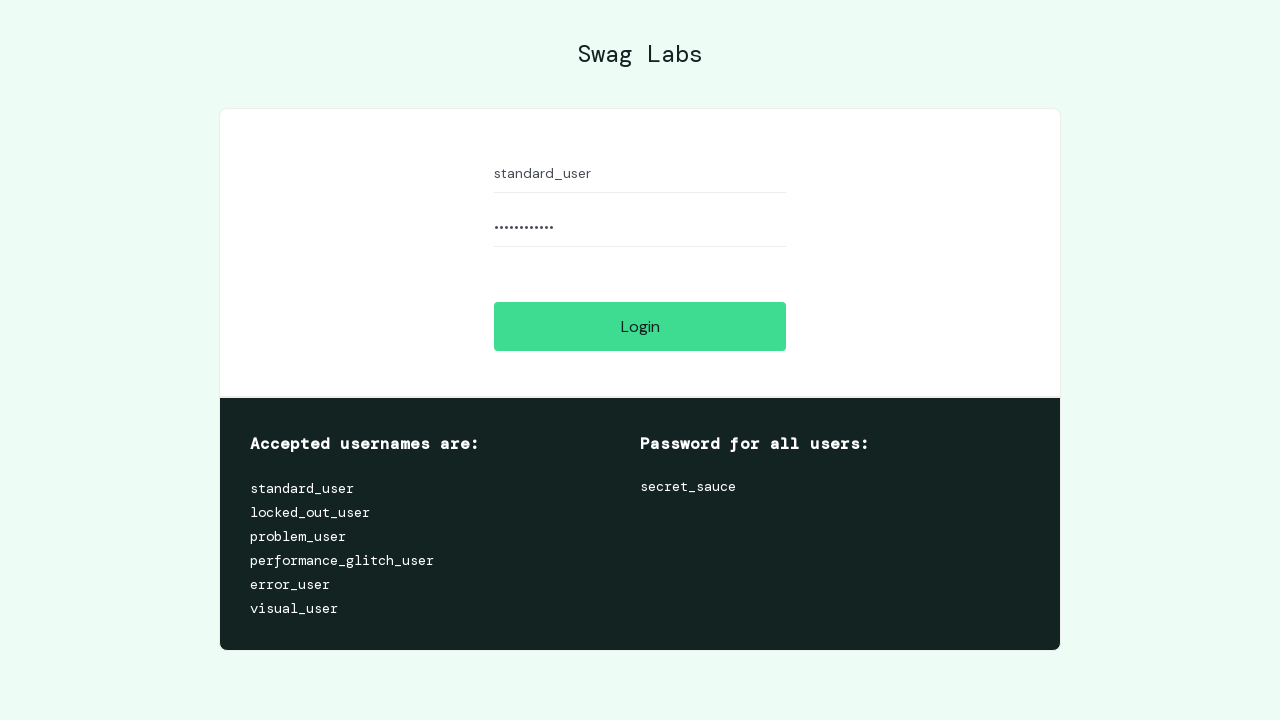

Clicked login button to authenticate at (640, 326) on *[data-test='login-button']
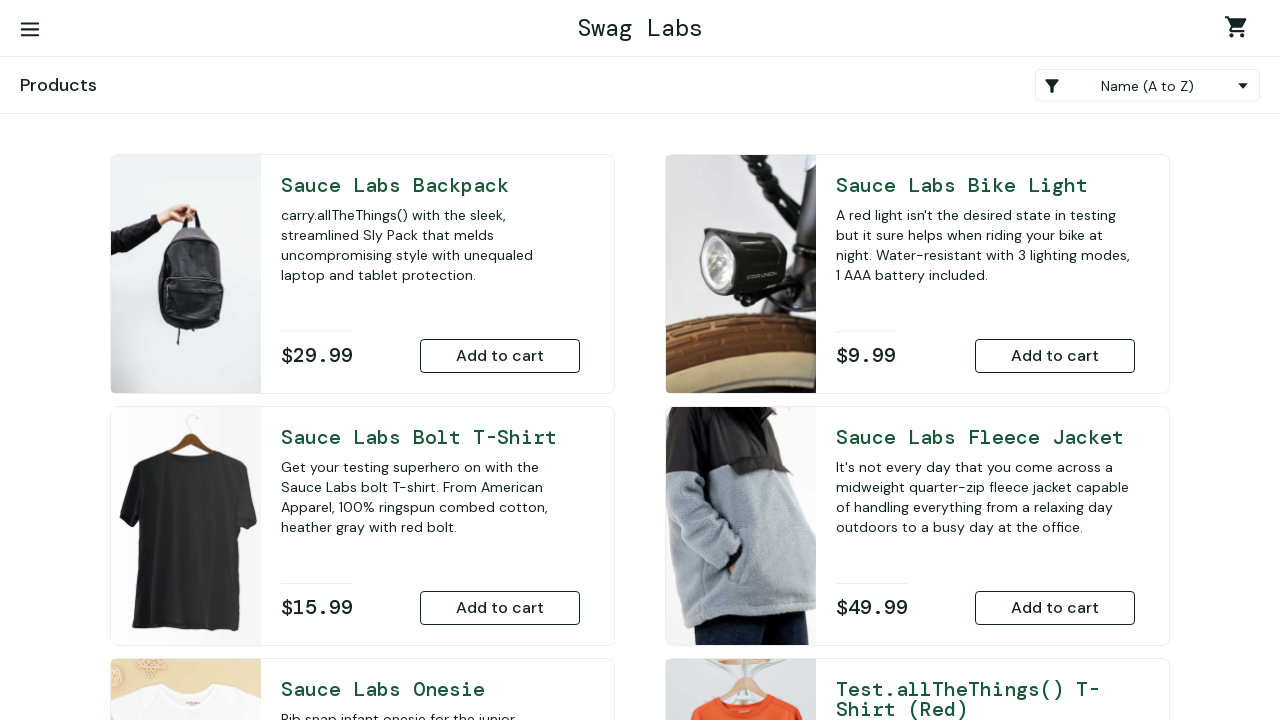

Products page loaded successfully
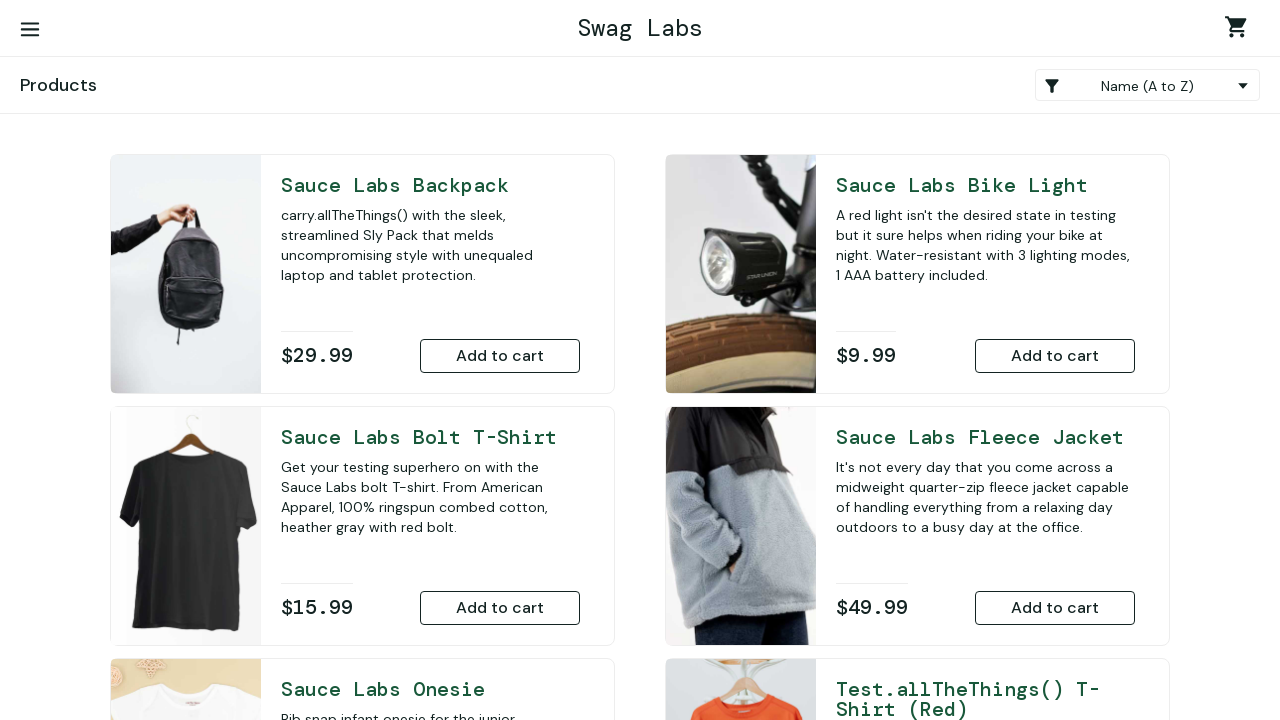

Clicked on product 'Sauce Labs Backpack' at (430, 185) on //div[@data-test='inventory-item-name' and text()='Sauce Labs Backpack']
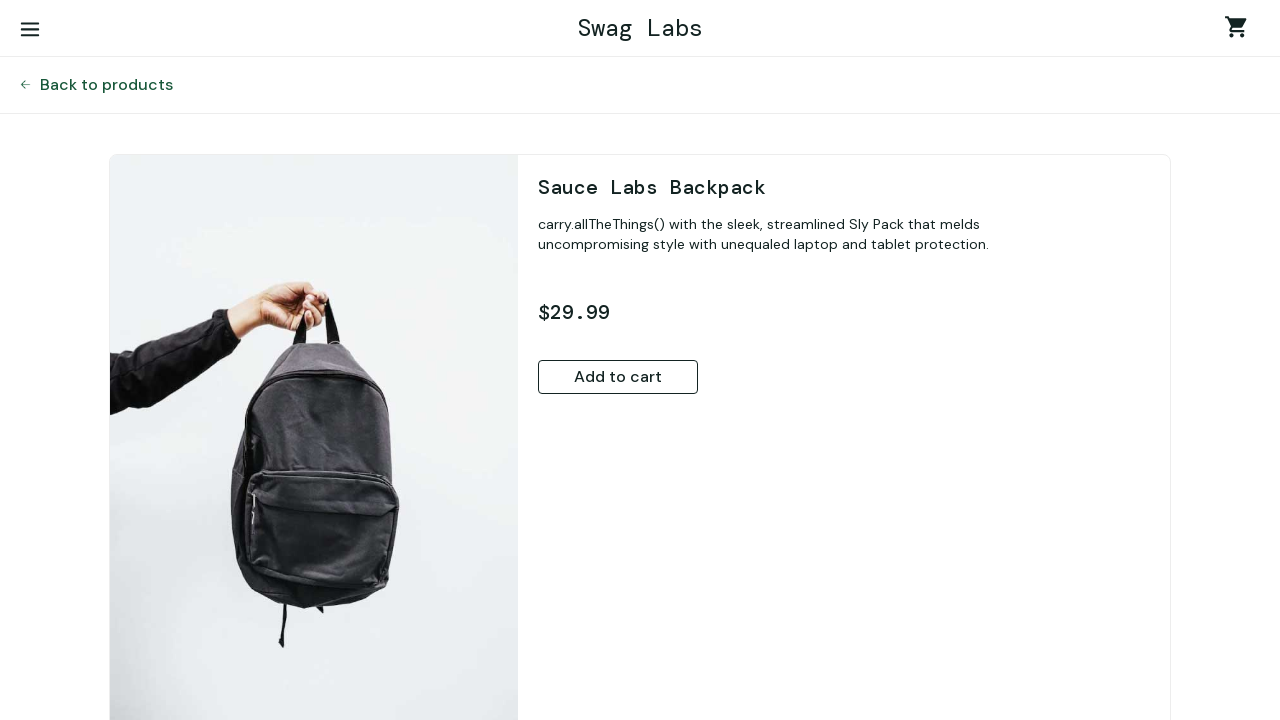

Product details page loaded
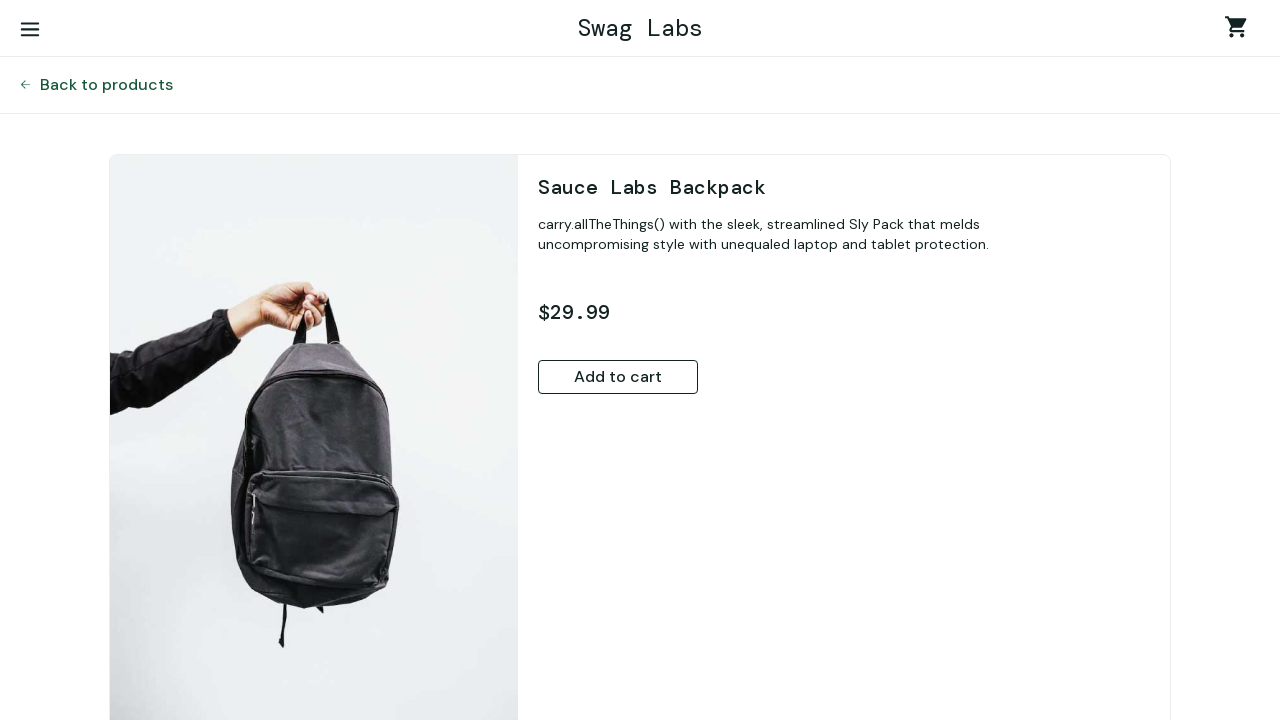

Clicked 'Add to cart' button at (618, 377) on #add-to-cart
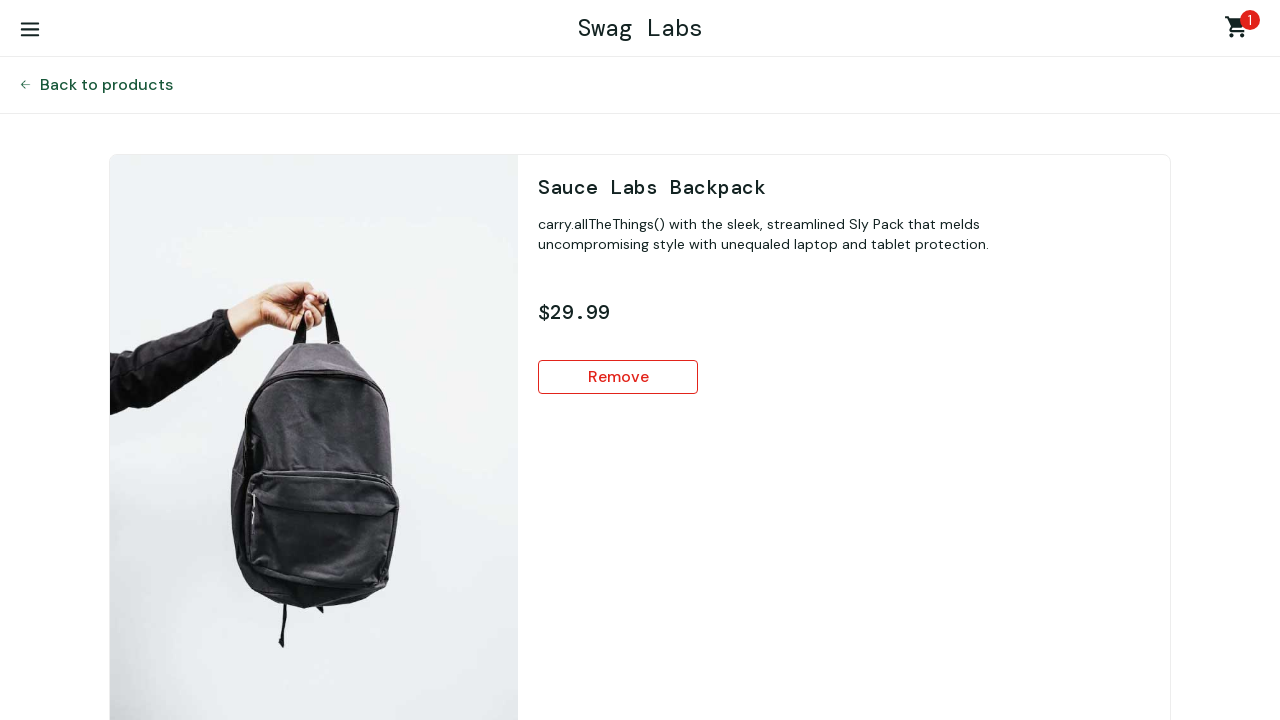

Clicked shopping cart link to view cart at (1240, 30) on *[data-test='shopping-cart-link']
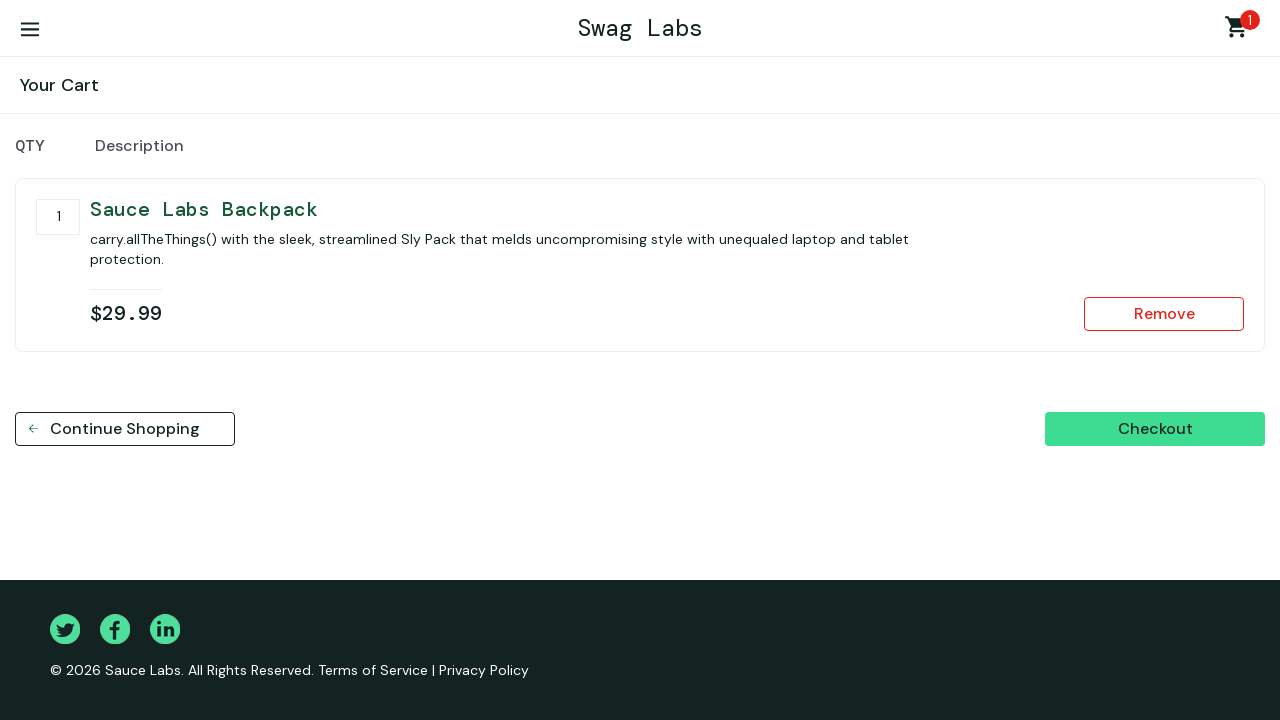

Cart page loaded with product
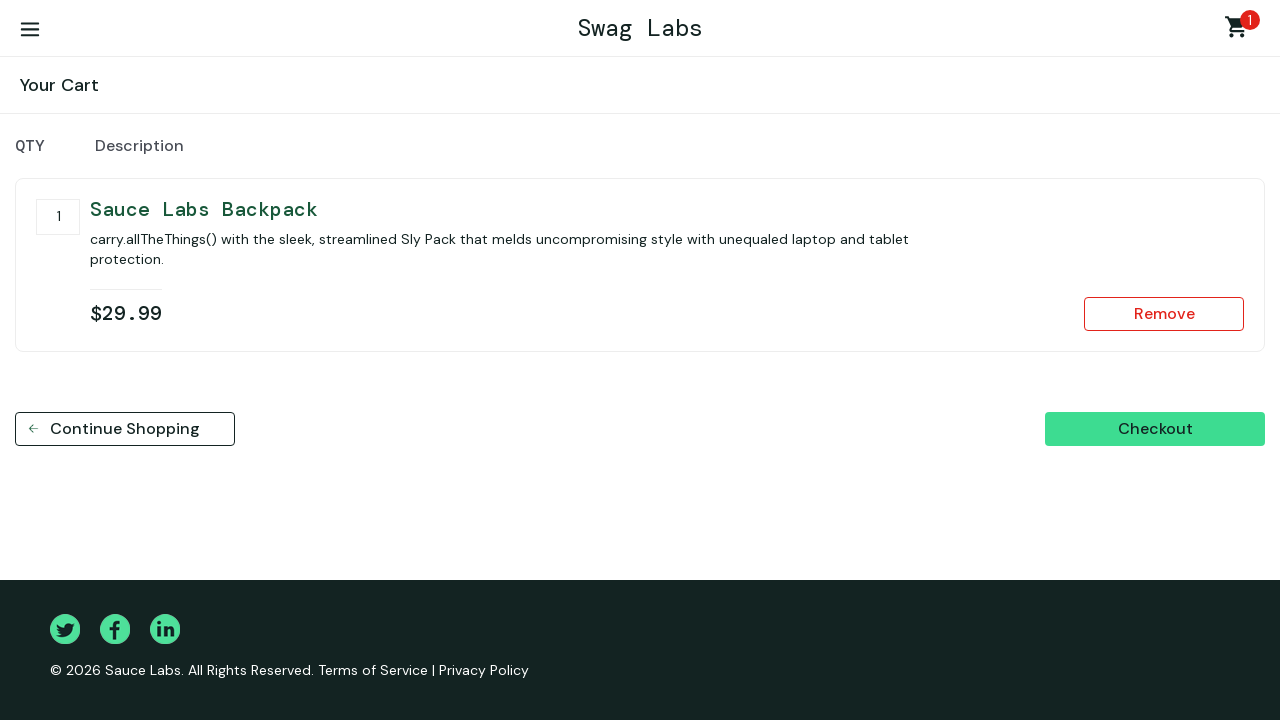

Clicked checkout button to proceed to payment information at (1155, 429) on button[data-test='checkout']
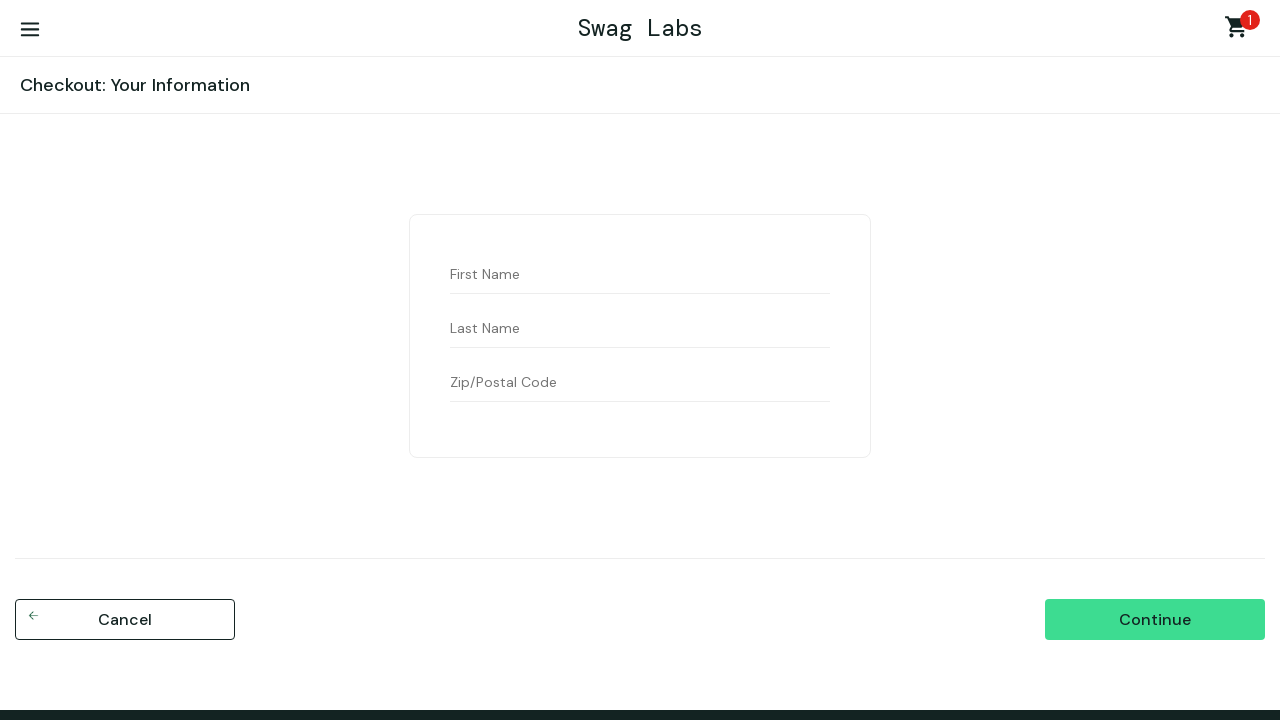

Filled first name field with 'Usuario' on #first-name
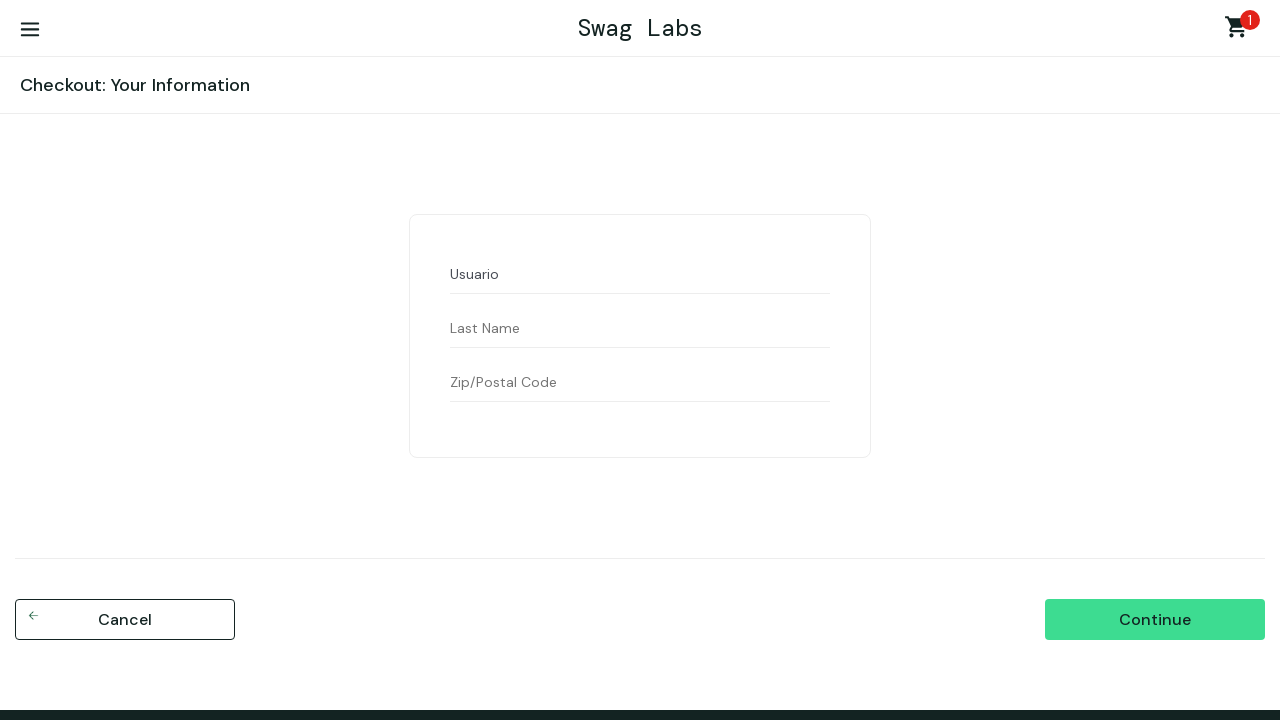

Filled last name field with 'Test' on #last-name
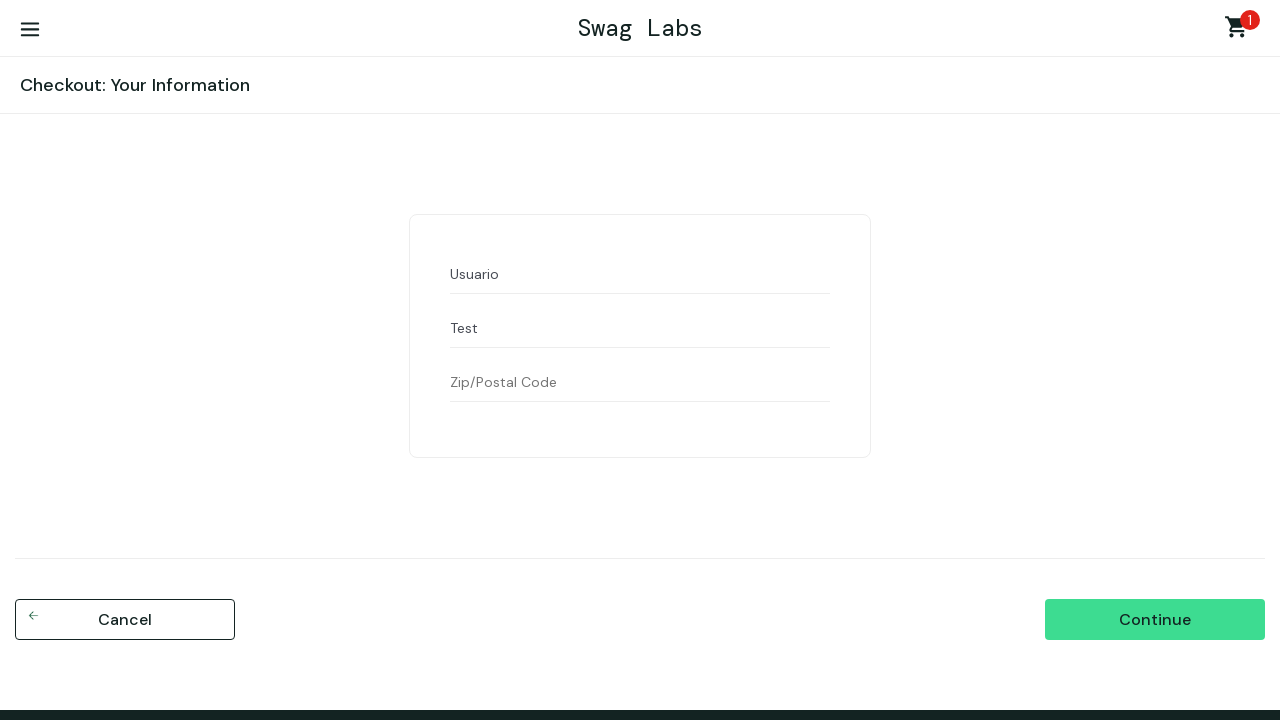

Filled postal code field with '92158485' on #postal-code
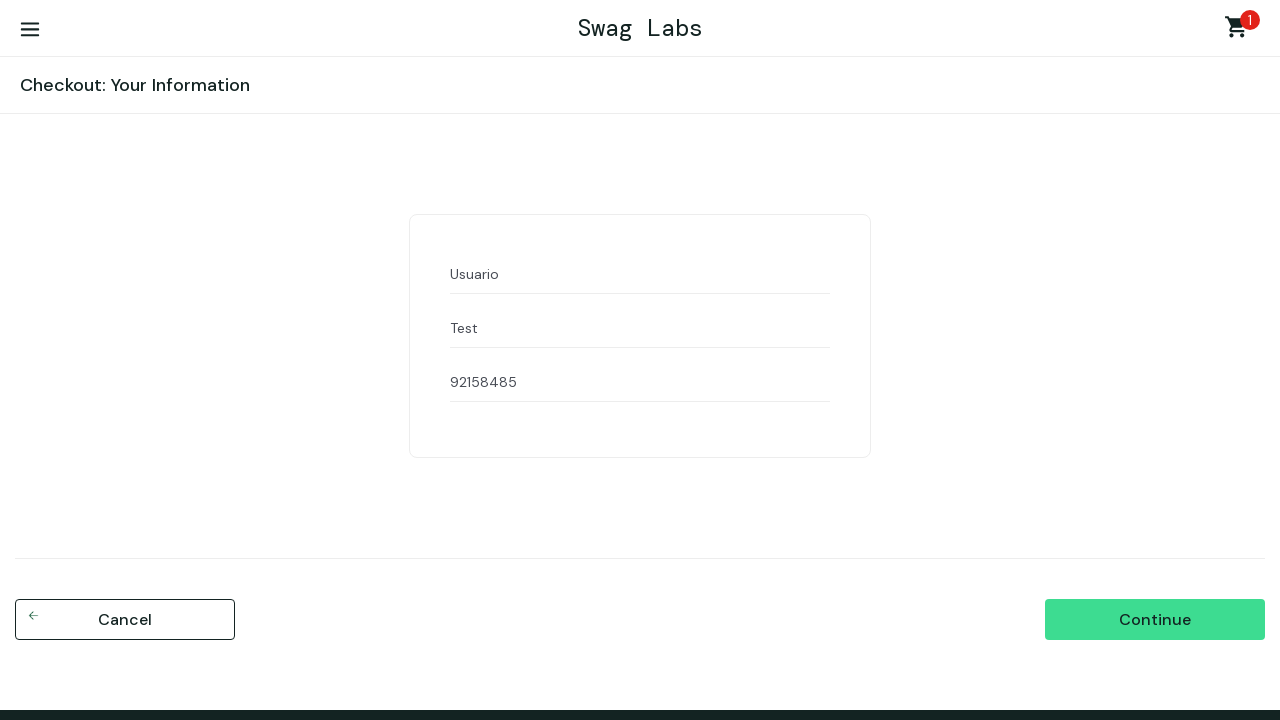

Clicked continue button to proceed to order overview at (1155, 620) on #continue
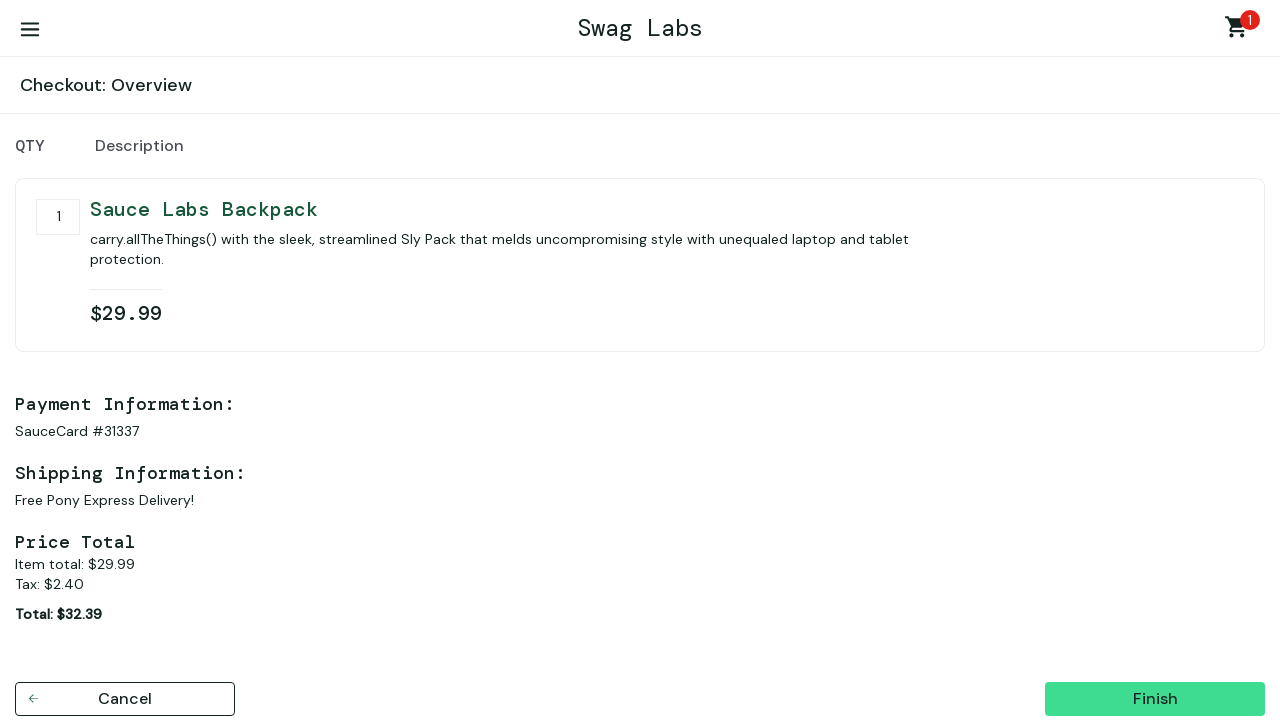

Checkout overview page loaded
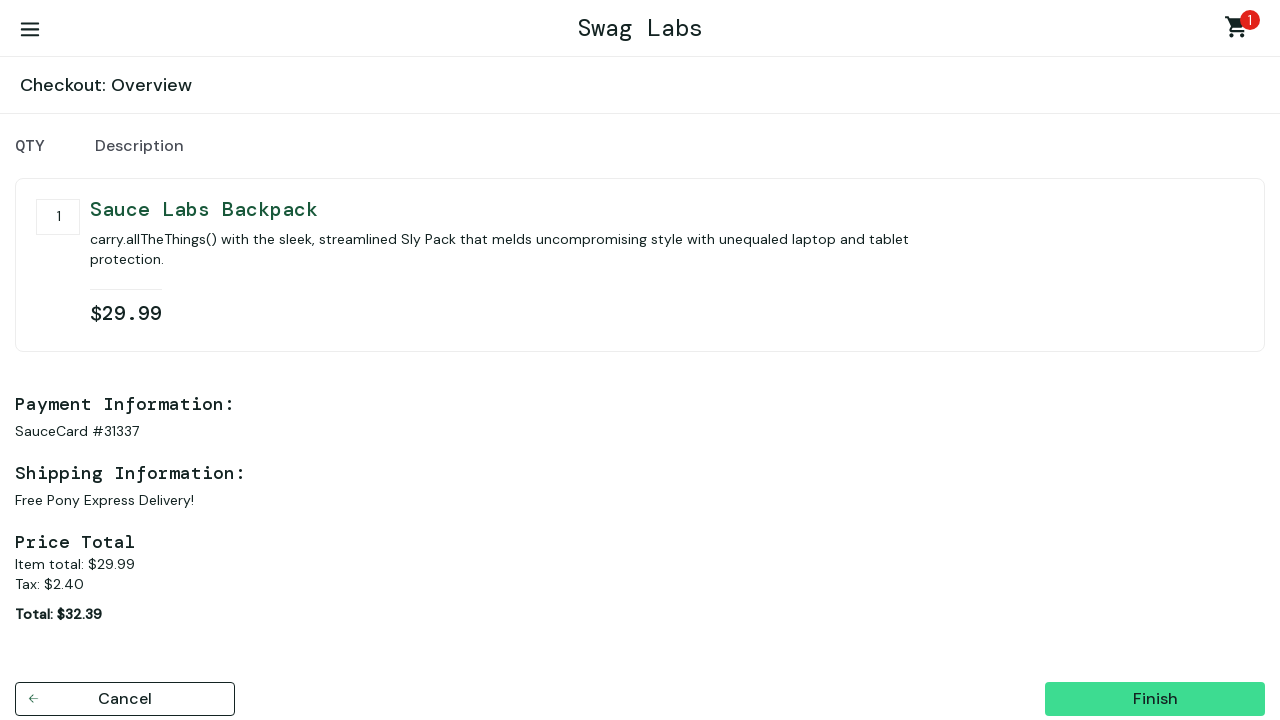

Clicked finish button to complete the order at (1155, 699) on #finish
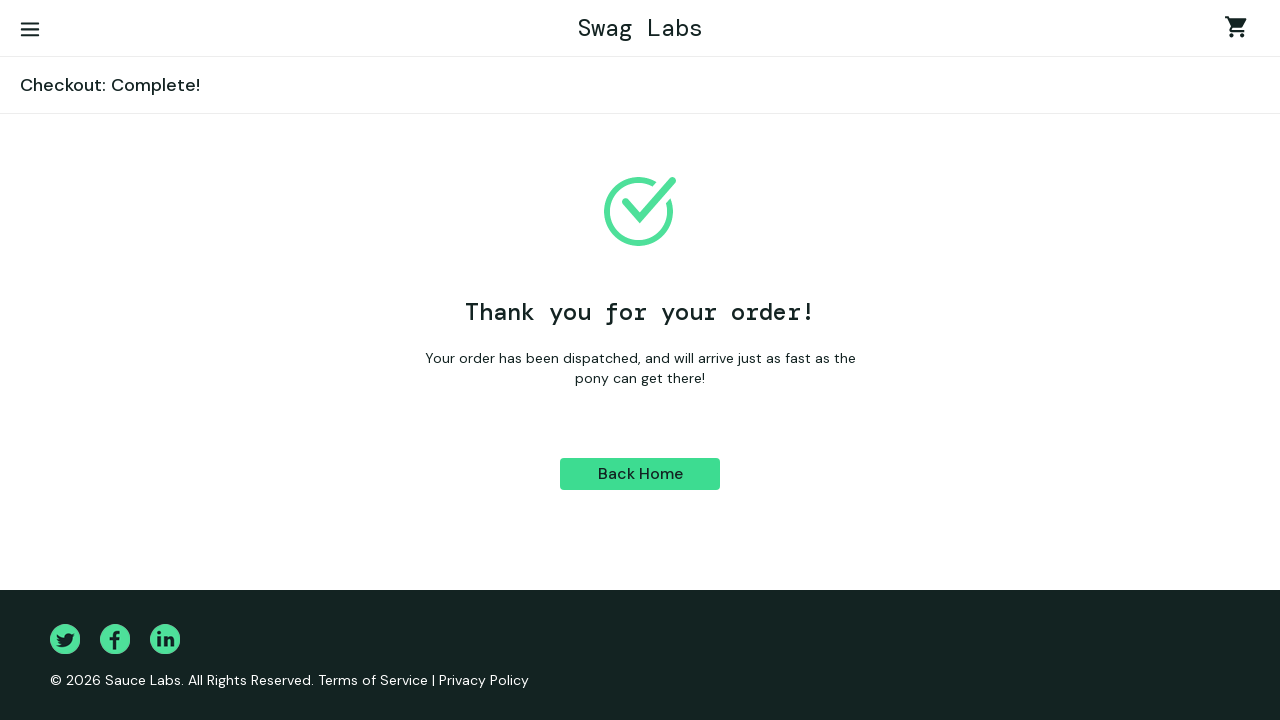

Order confirmation page loaded successfully
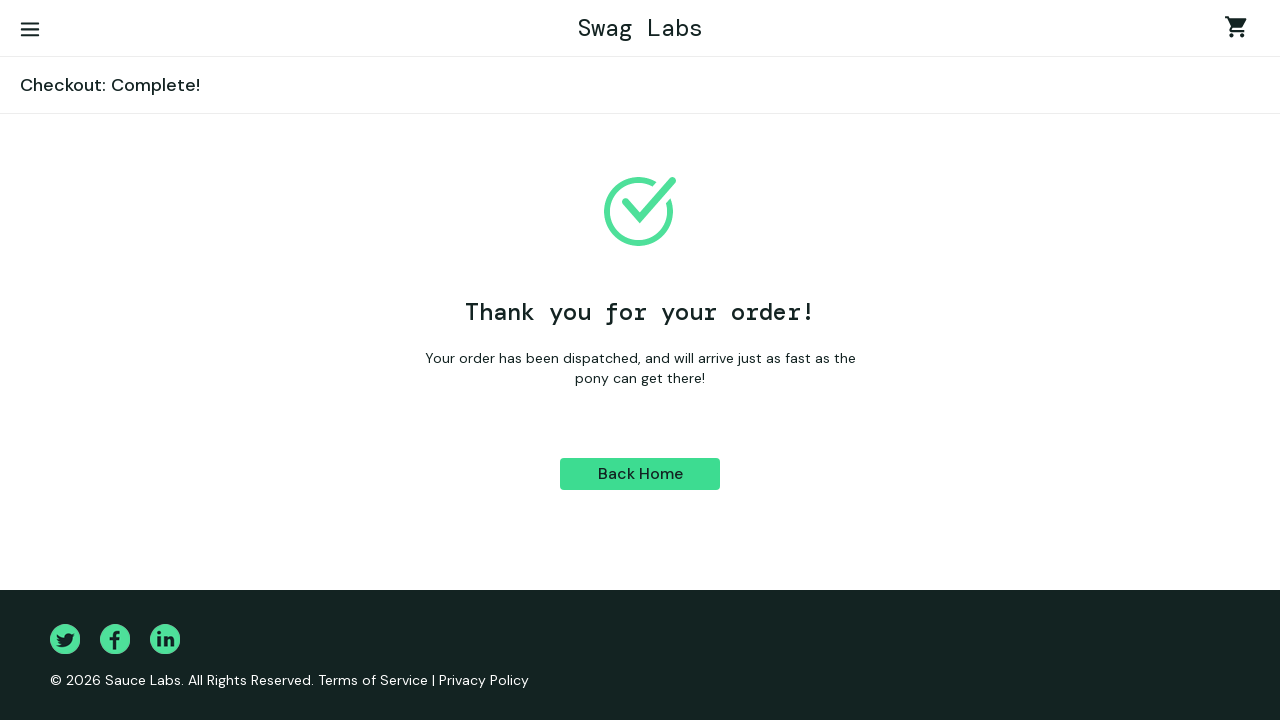

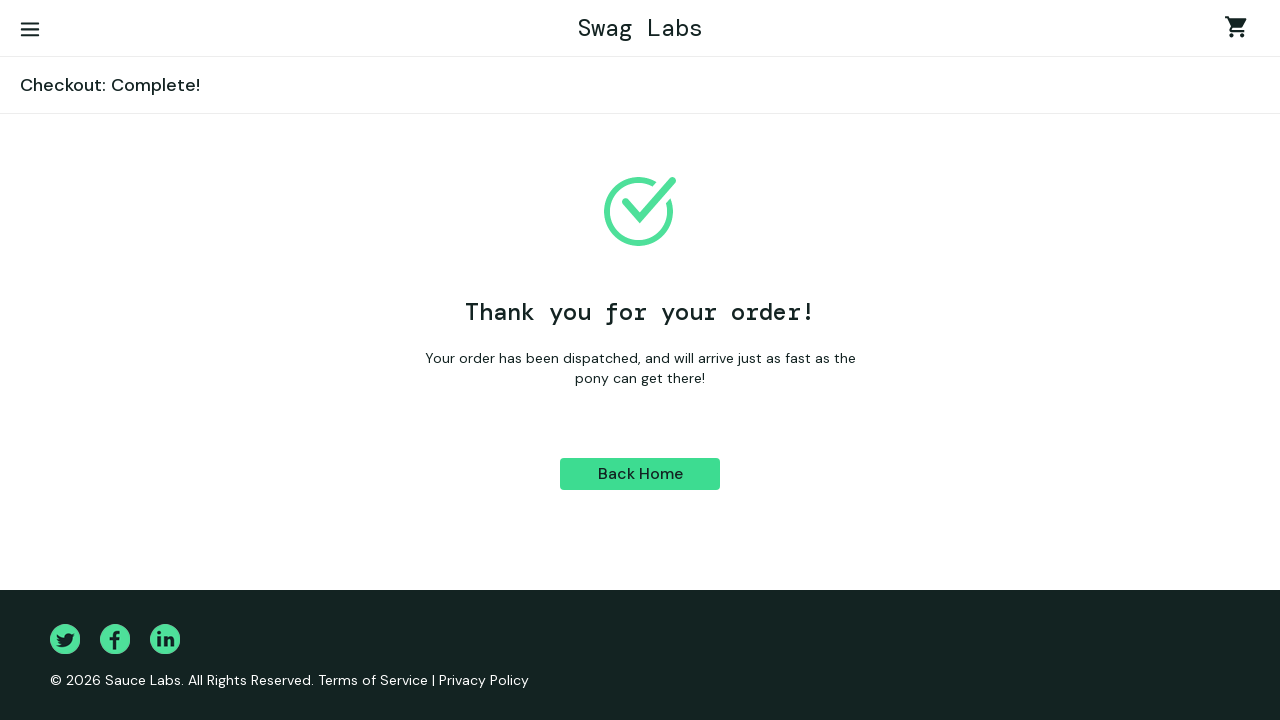